Tests wait functionality on a demo page by clicking buttons and filling text fields that appear after delays

Starting URL: https://www.hyrtutorials.com/p/waits-demo.html

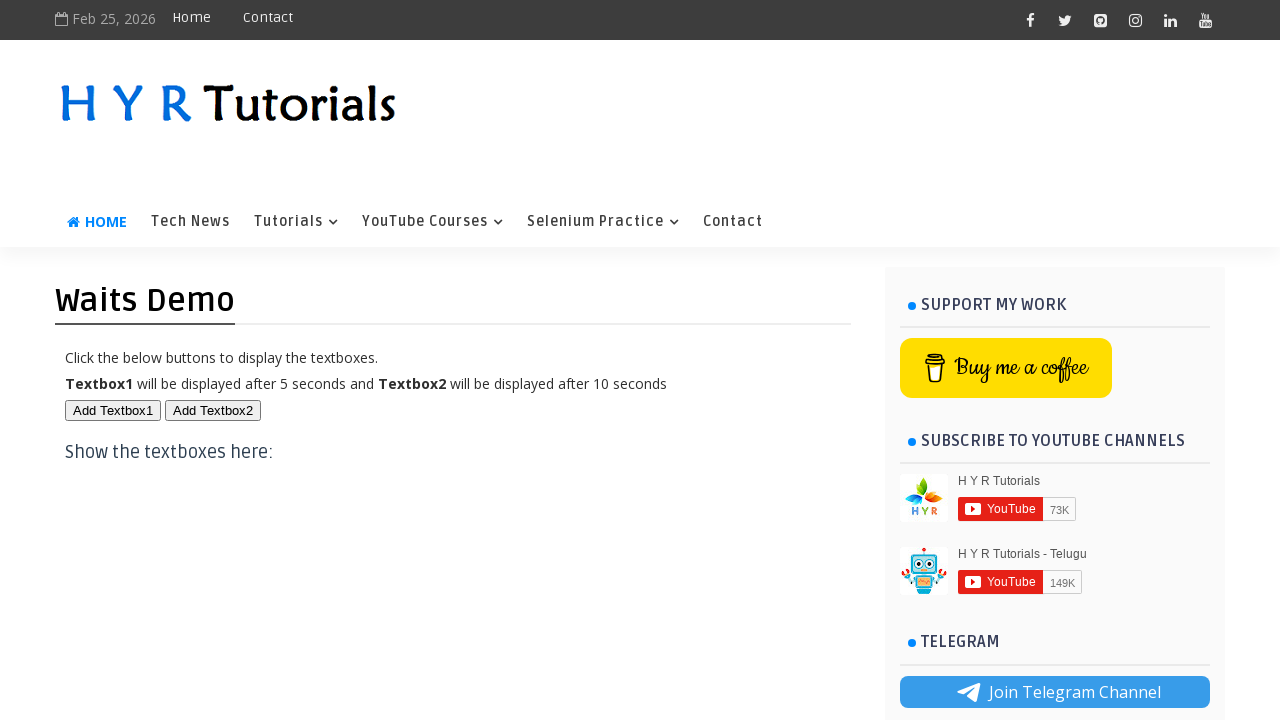

Clicked first button to trigger delayed element at (113, 410) on #btn1
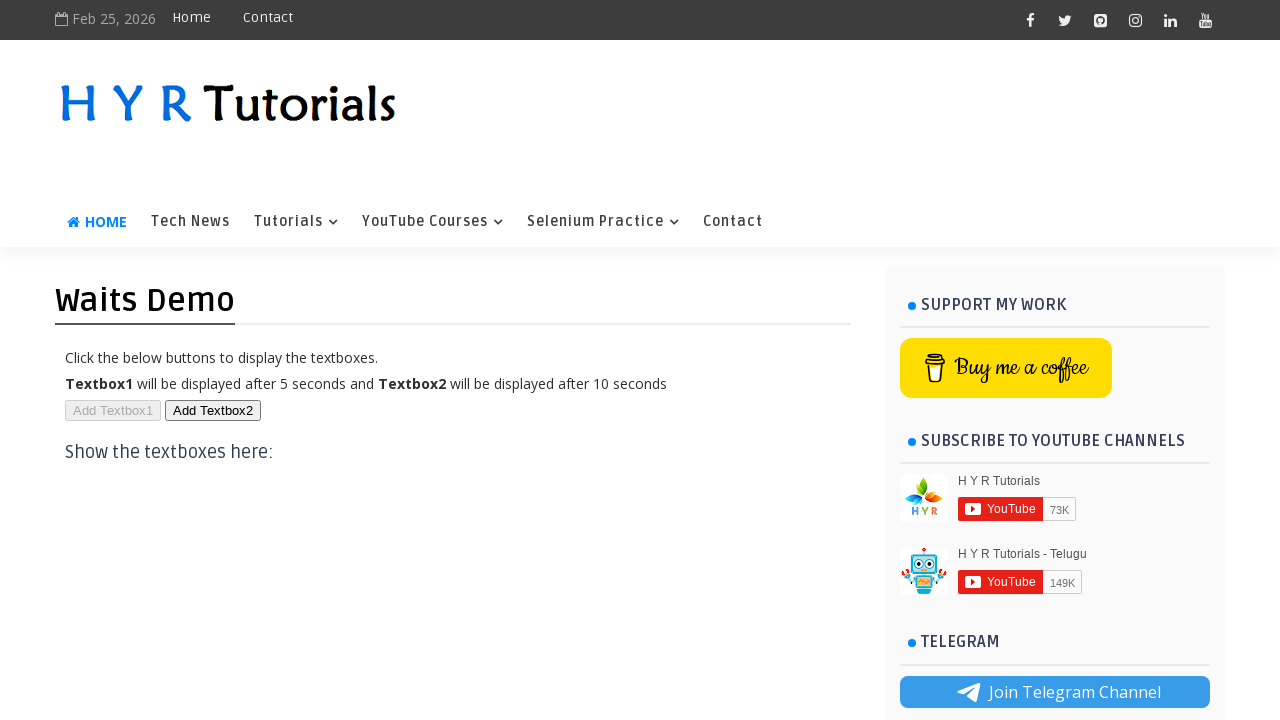

Filled first text field with 'sumit' after wait on #txt1
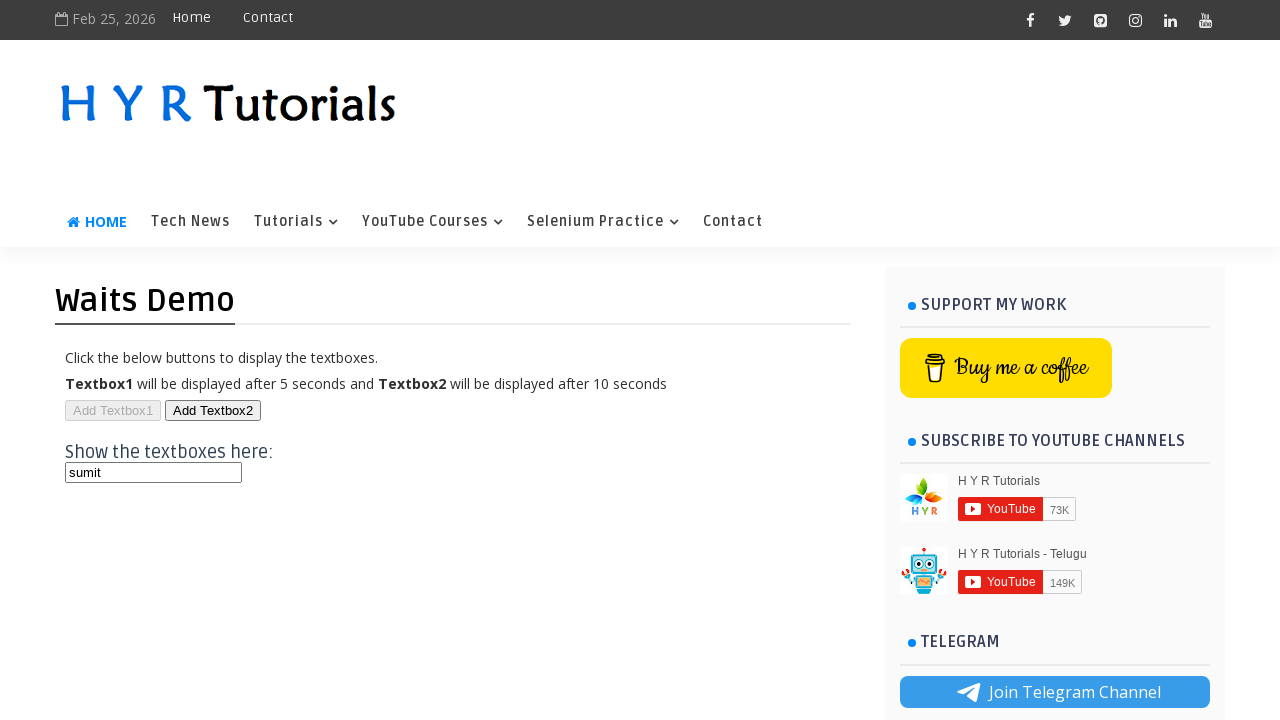

Clicked second button to trigger another delayed element at (213, 410) on #btn2
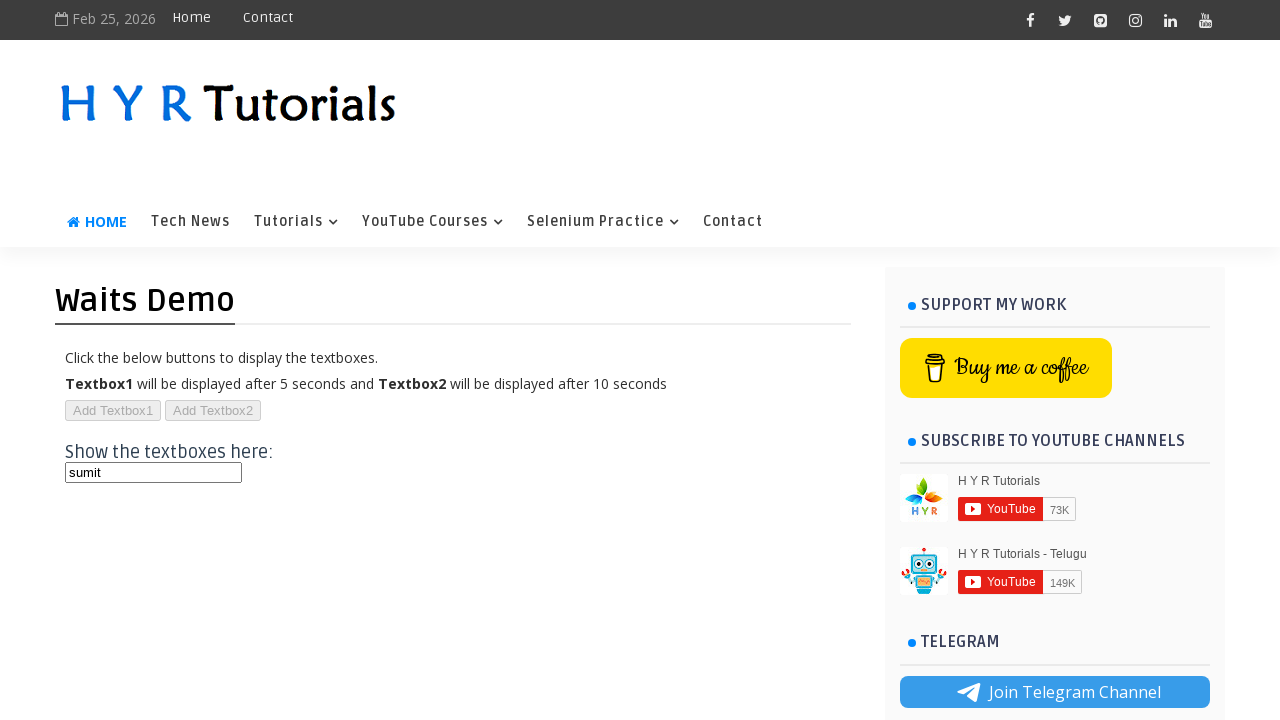

Filled second text field with 'kumar' after wait on #txt2
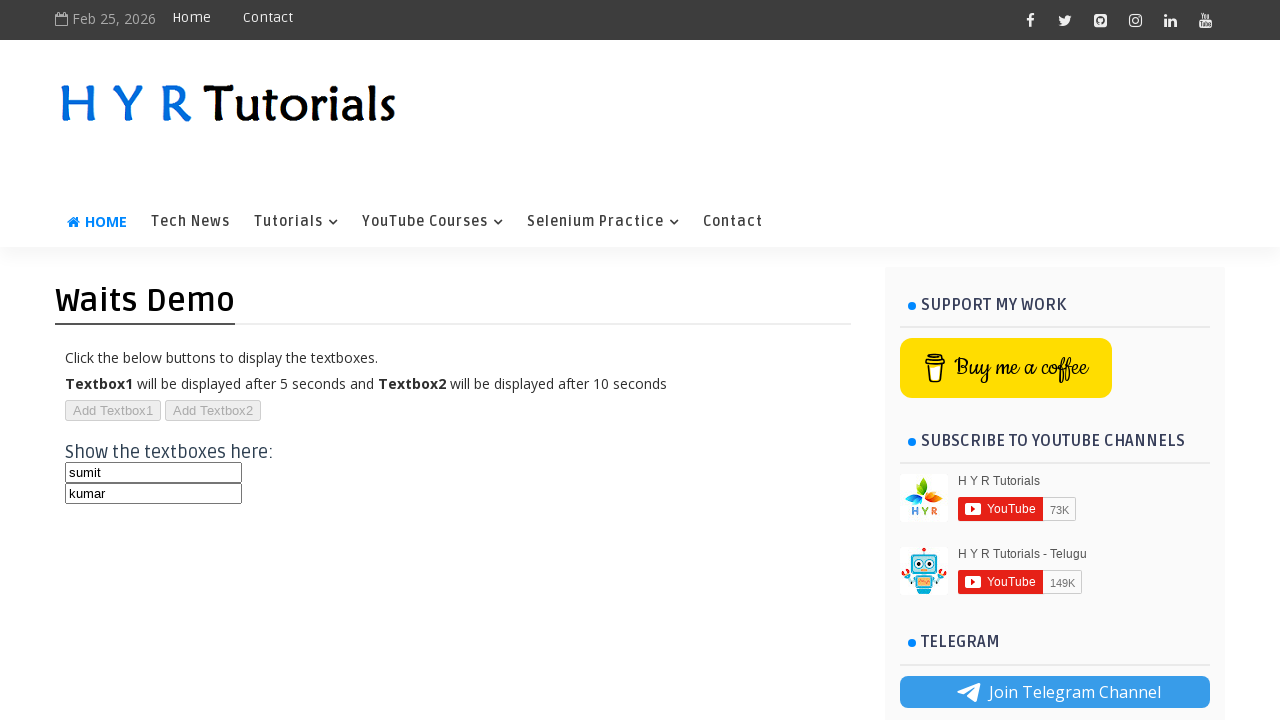

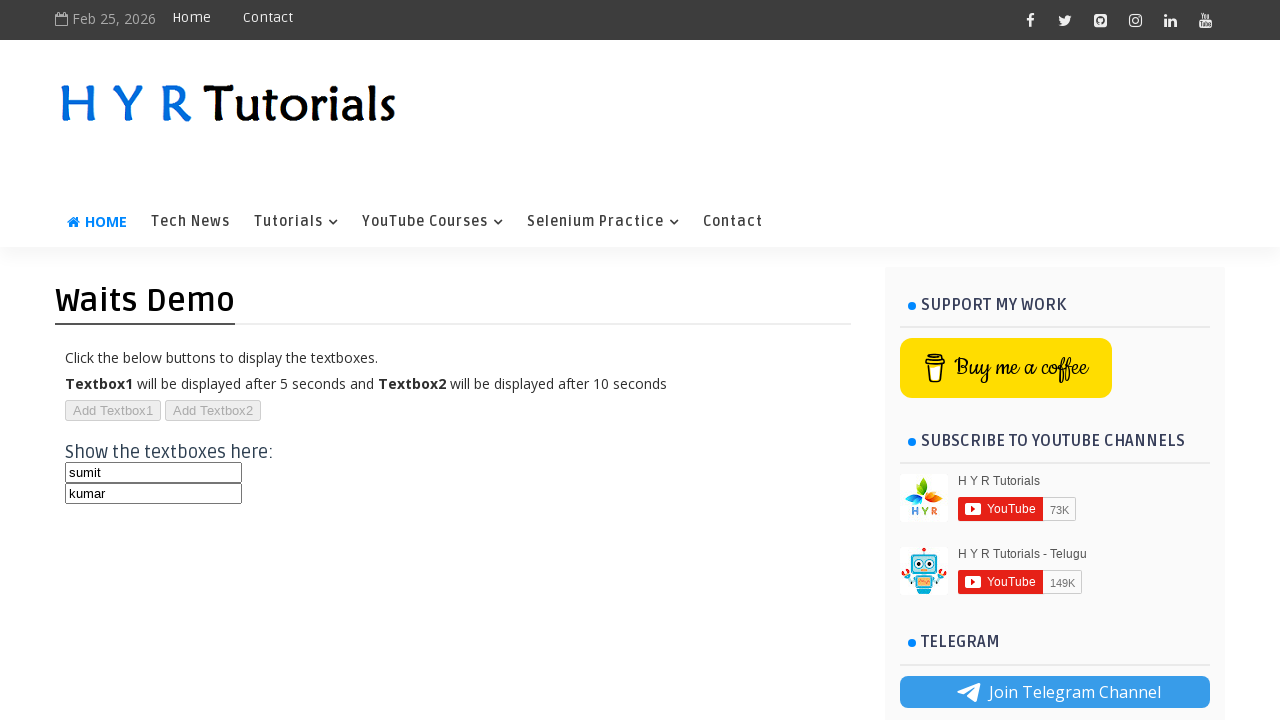